Tests jQuery UI custom dropdown functionality by selecting different options from speed, number, and salutation dropdowns

Starting URL: https://jqueryui.com/resources/demos/selectmenu/default.html

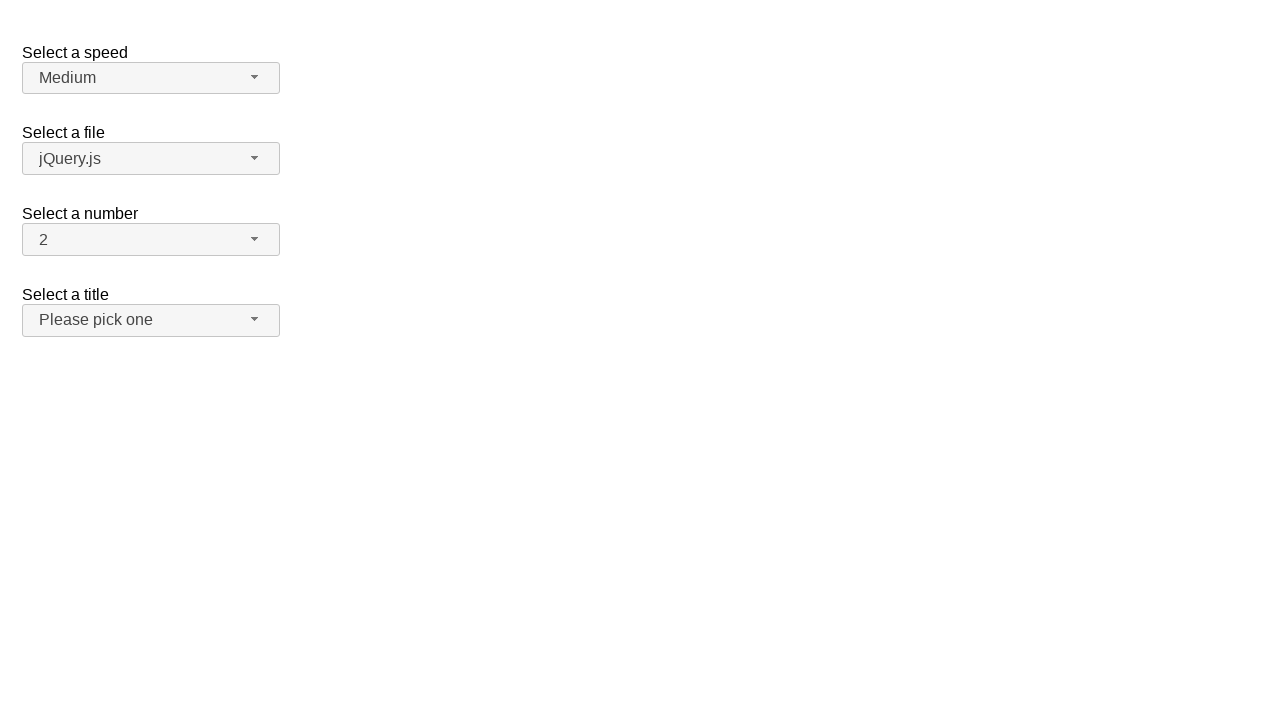

Clicked speed dropdown button at (151, 78) on span#speed-button
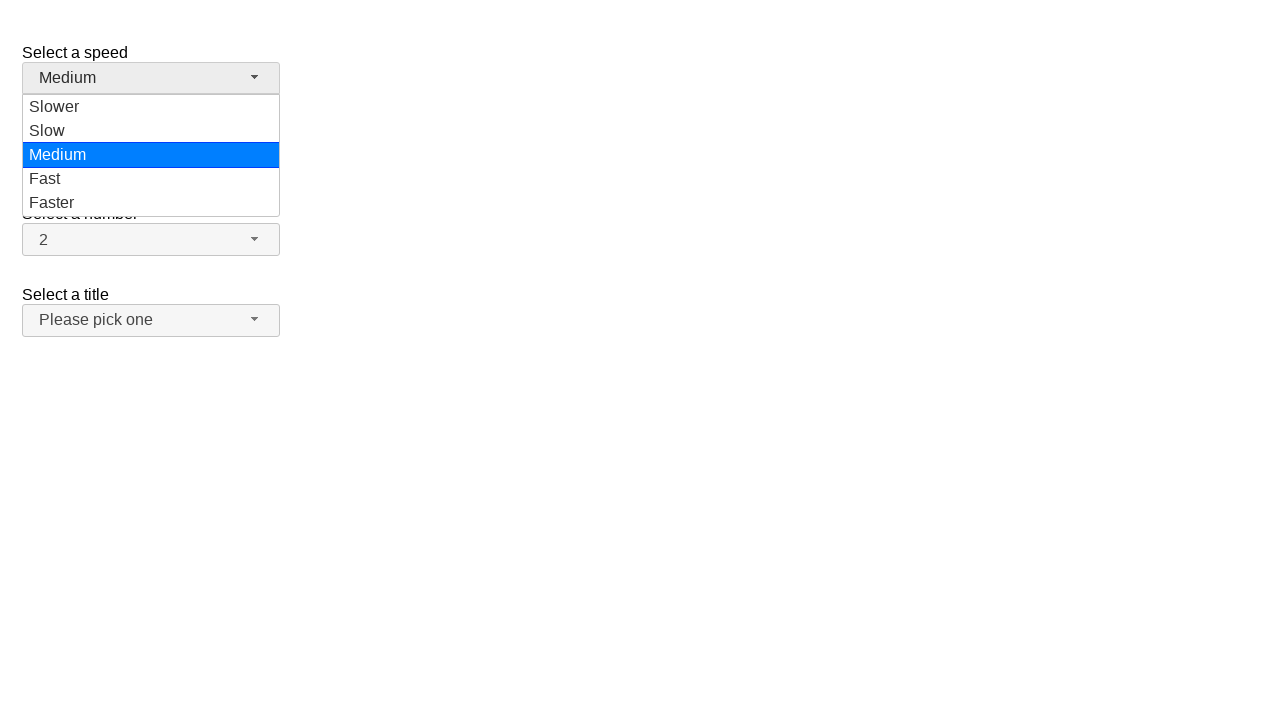

Speed dropdown menu loaded
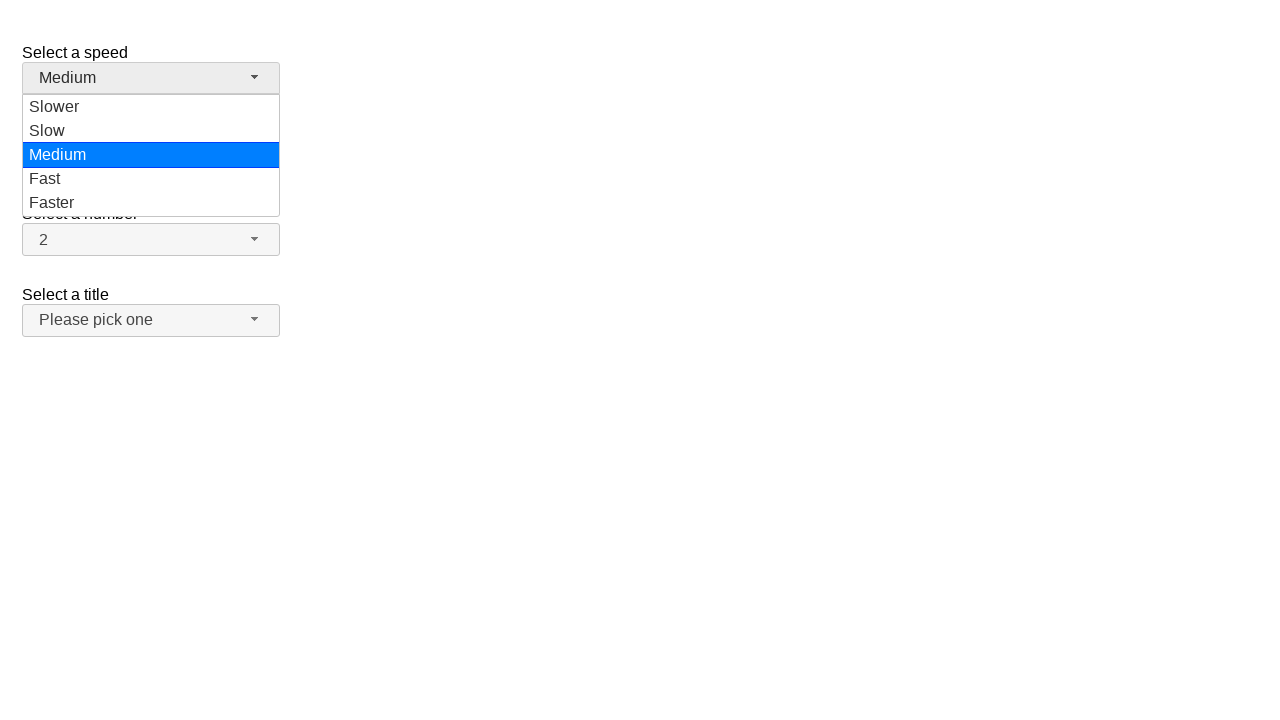

Selected 'Medium' from speed dropdown at (151, 155) on ul#speed-menu>li>div:has-text('Medium')
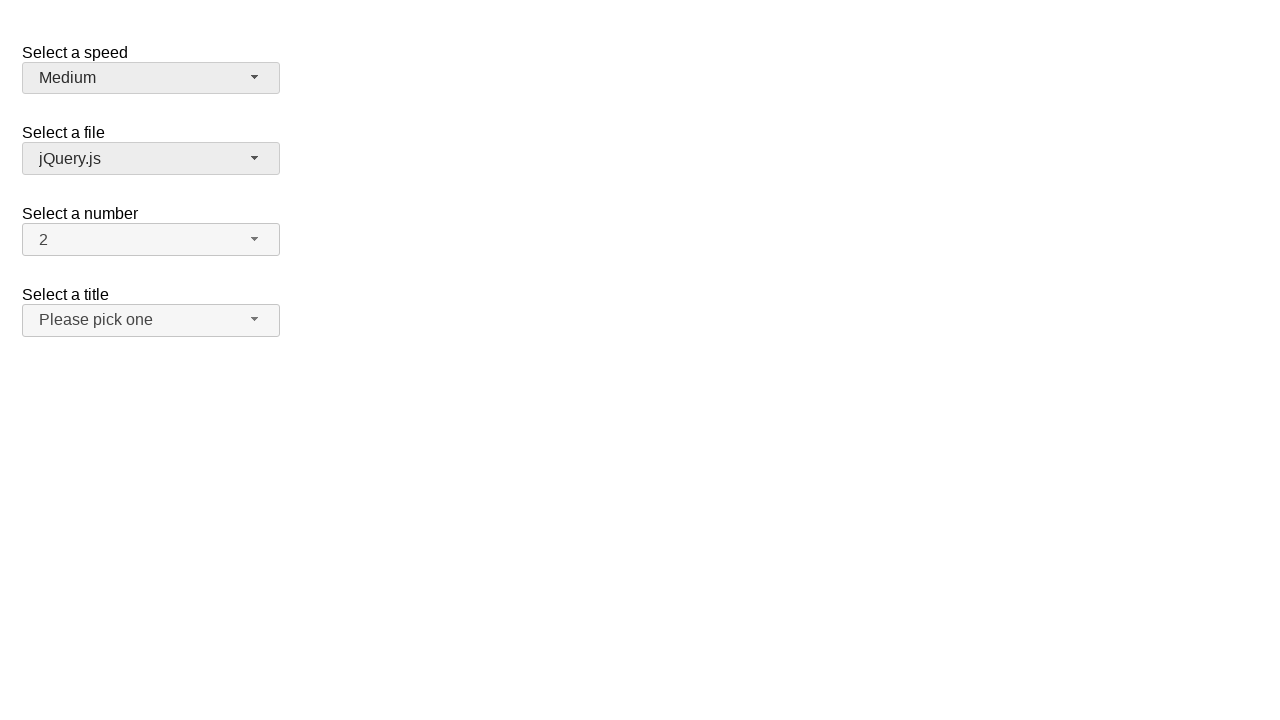

Clicked speed dropdown button at (151, 78) on span#speed-button
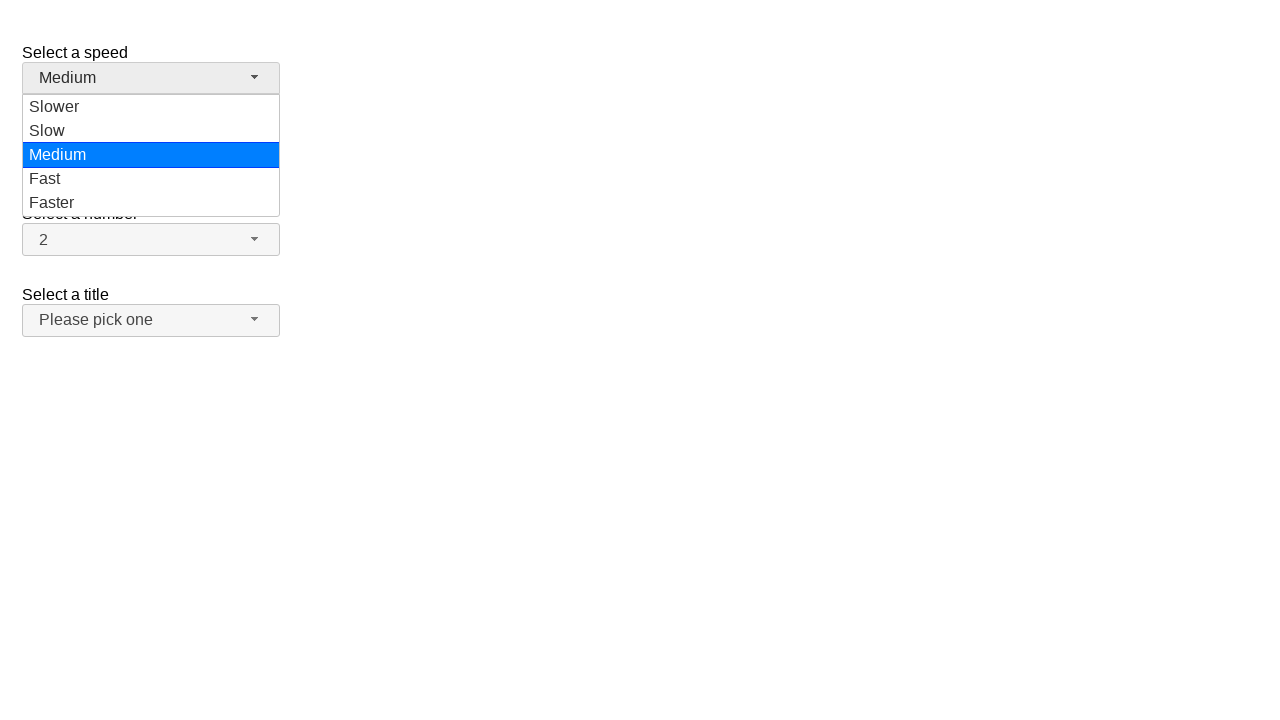

Speed dropdown menu loaded
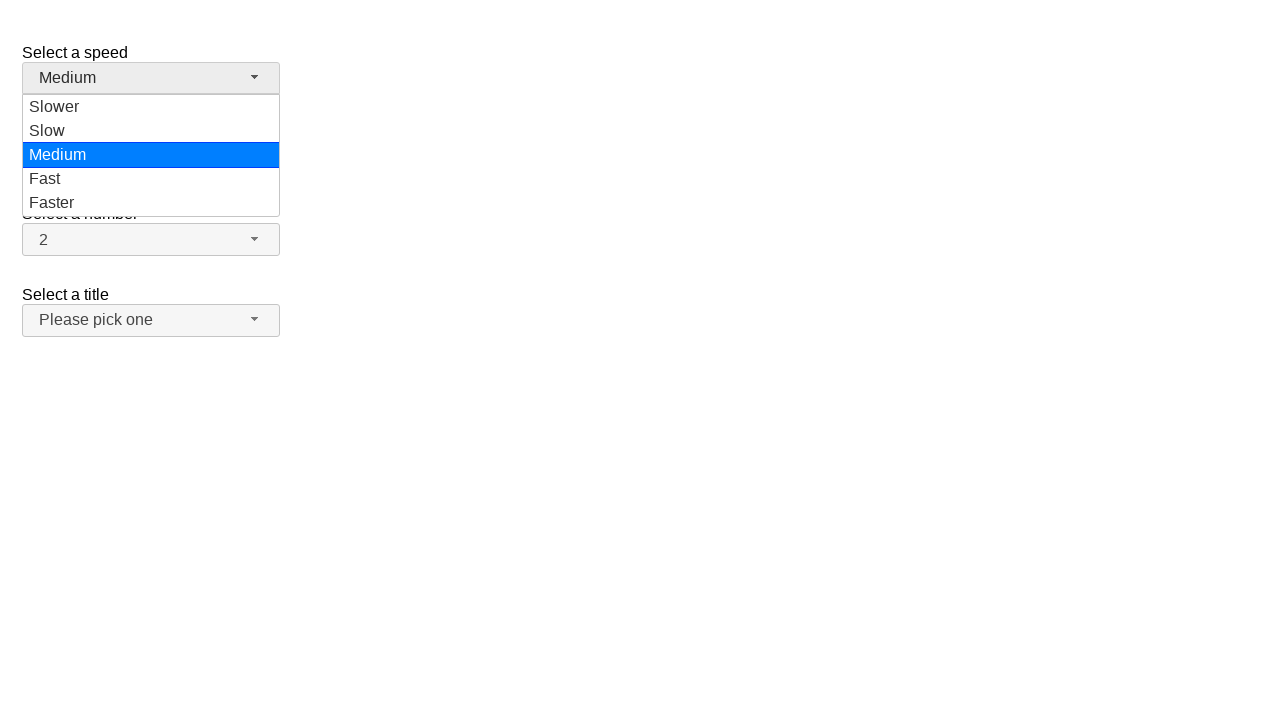

Selected 'Fast' from speed dropdown at (151, 179) on ul#speed-menu>li>div:has-text('Fast')
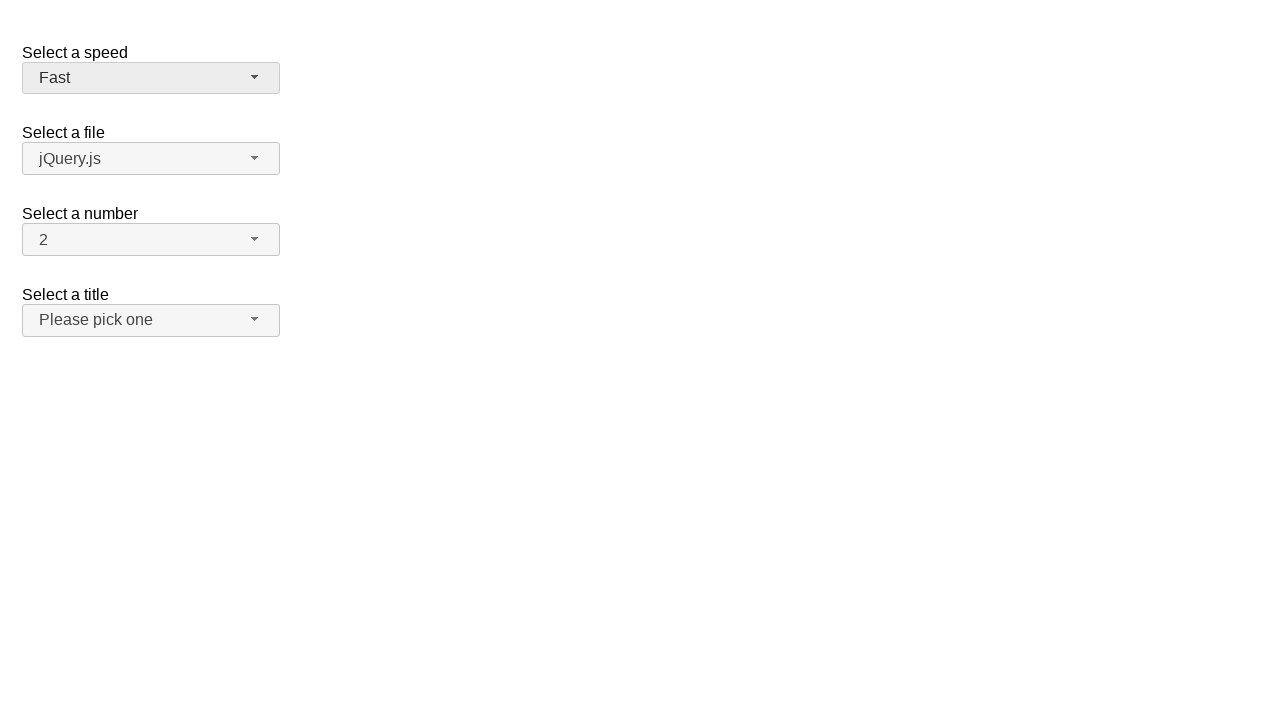

Clicked speed dropdown button at (151, 78) on span#speed-button
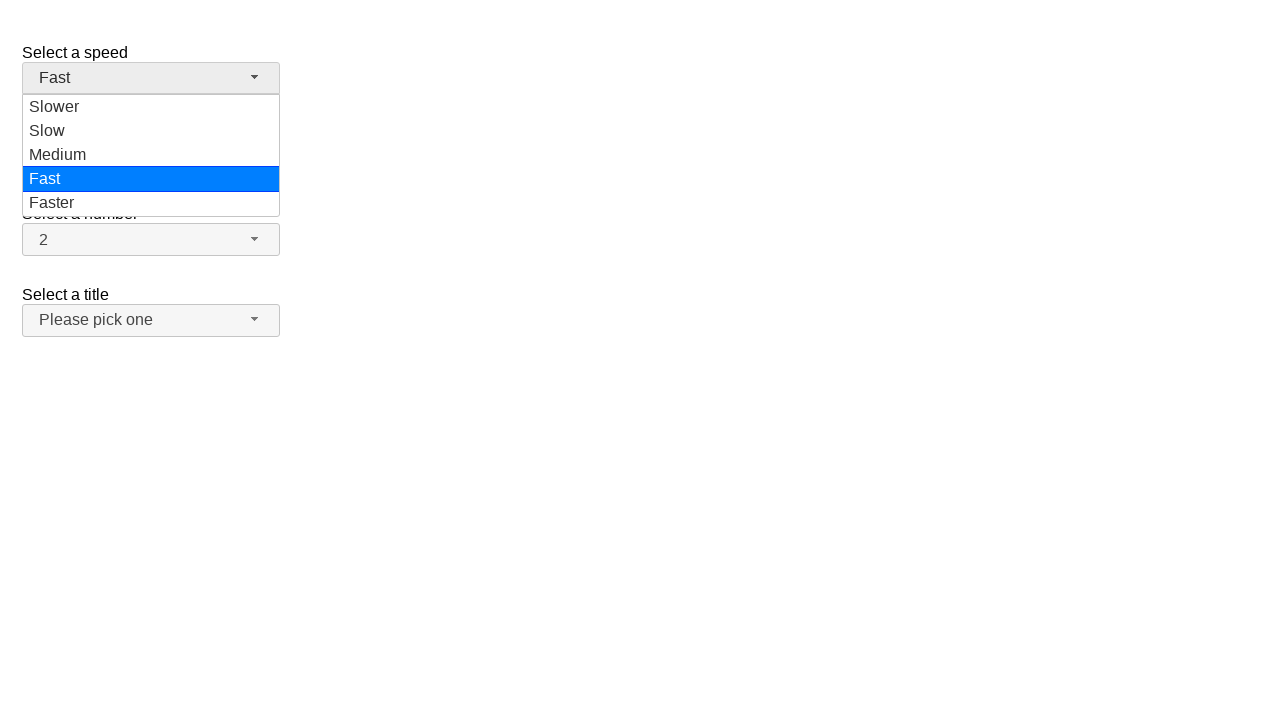

Speed dropdown menu loaded
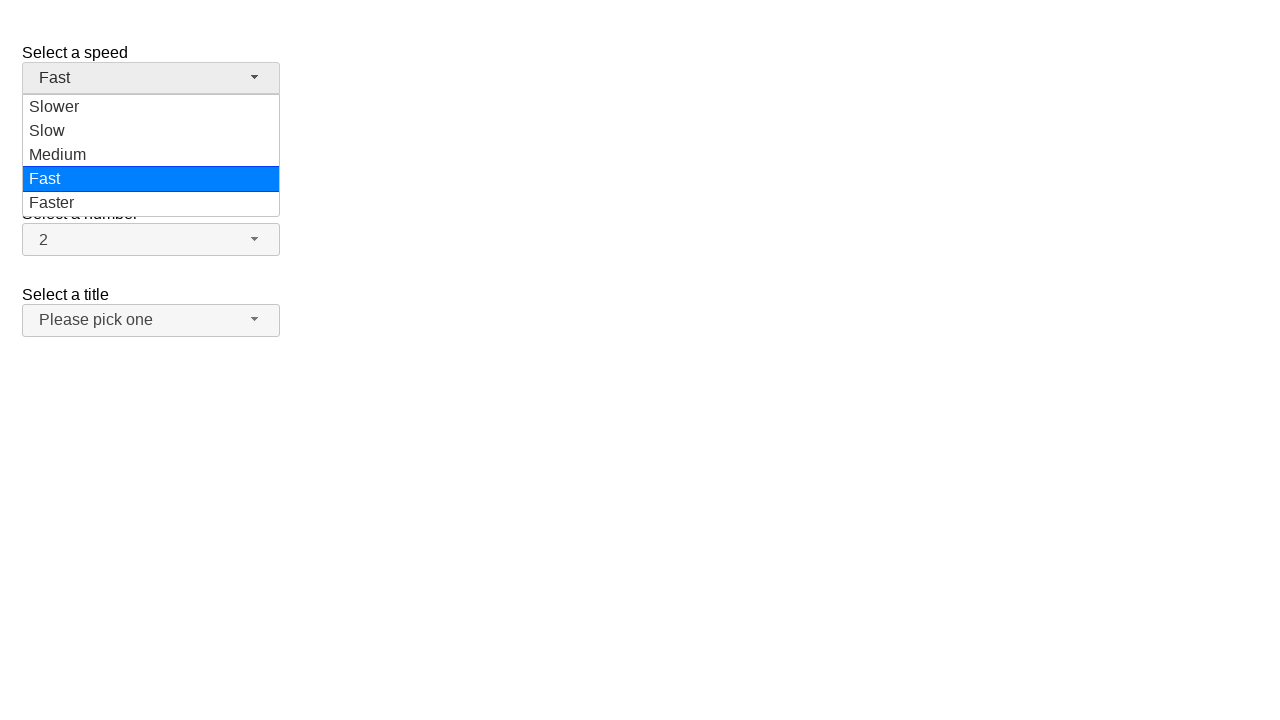

Selected 'Faster' from speed dropdown at (151, 203) on ul#speed-menu>li>div:has-text('Faster')
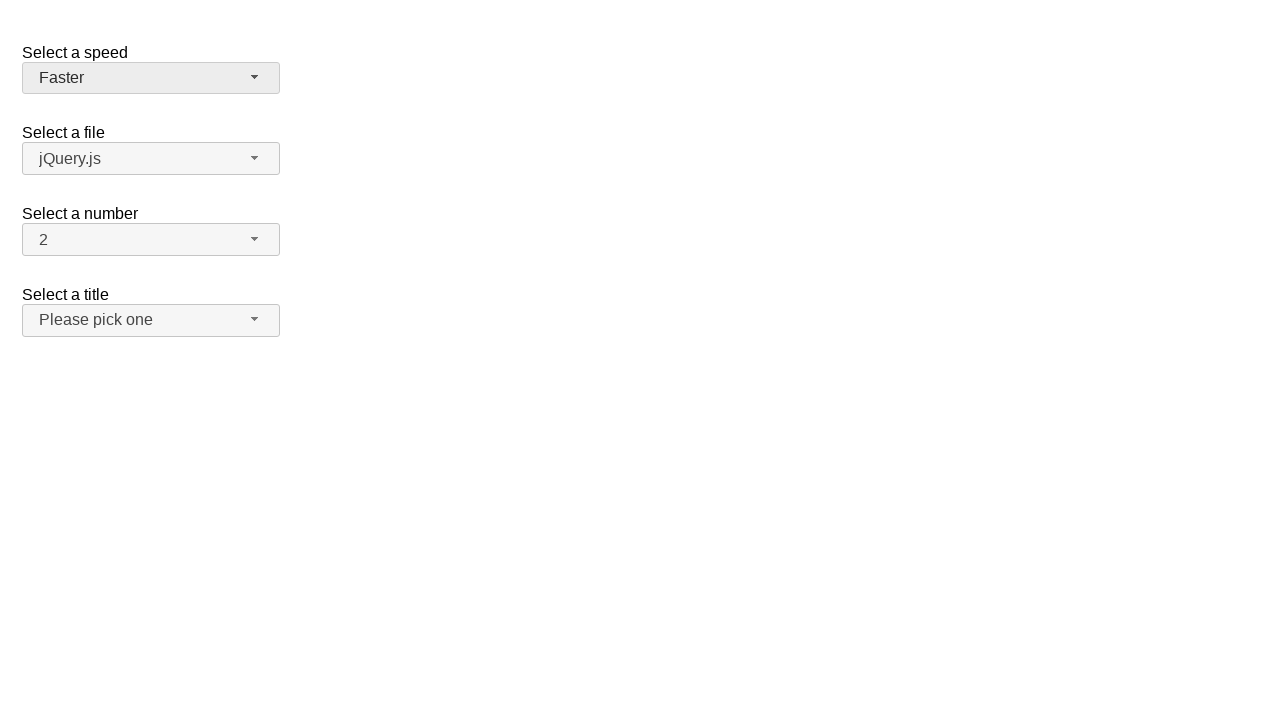

Clicked number dropdown button at (151, 240) on span#number-button
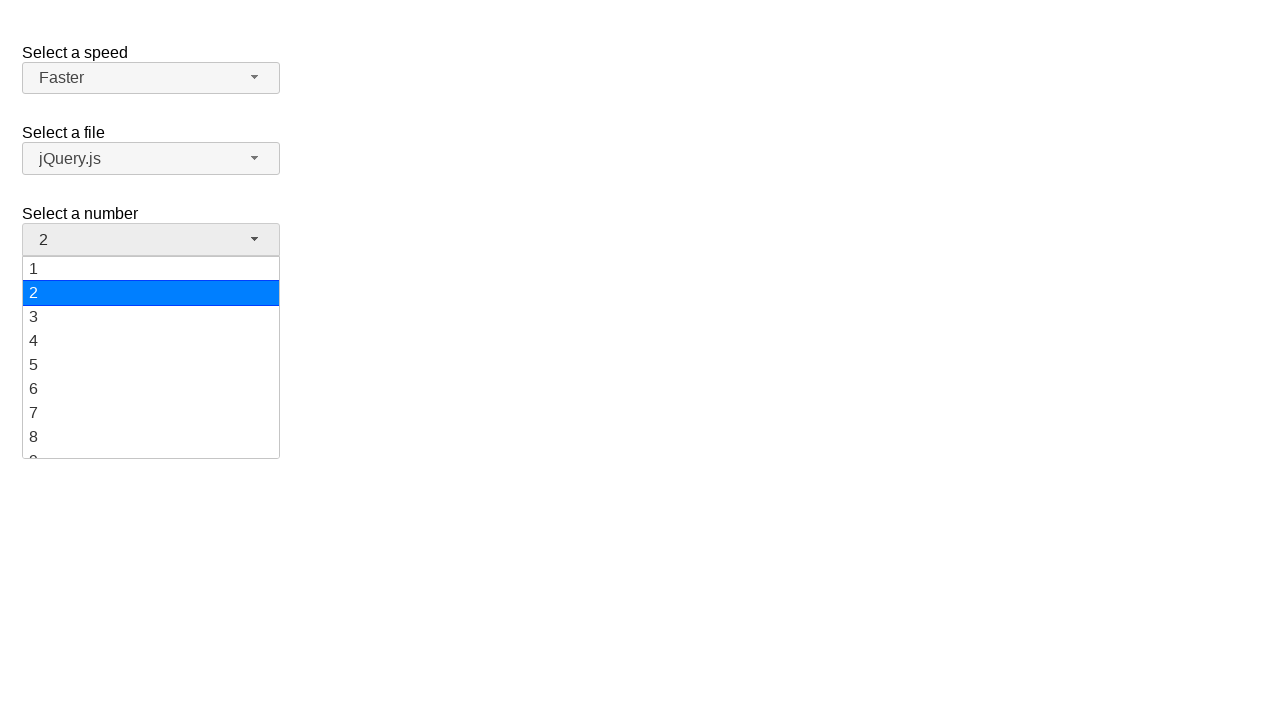

Number dropdown menu loaded
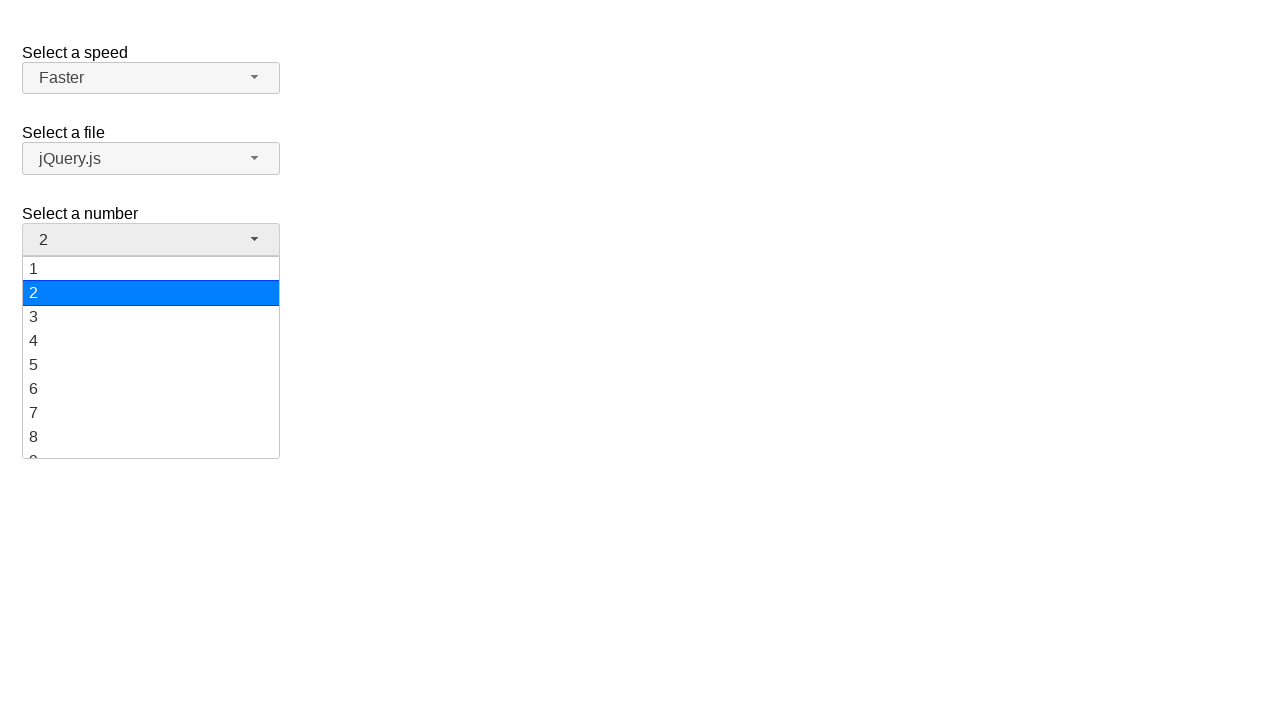

Selected '10' from number dropdown at (151, 357) on ul#number-menu>li>div:has-text('10')
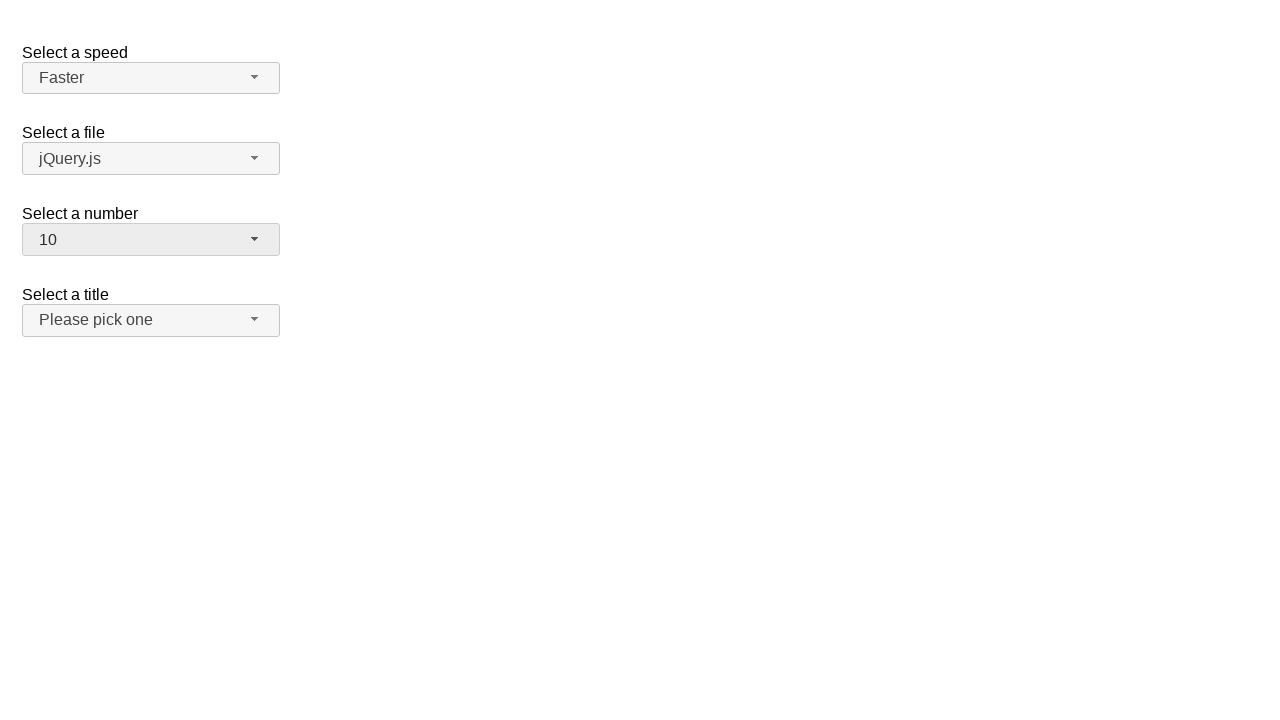

Clicked salutation dropdown button at (151, 320) on span#salutation-button
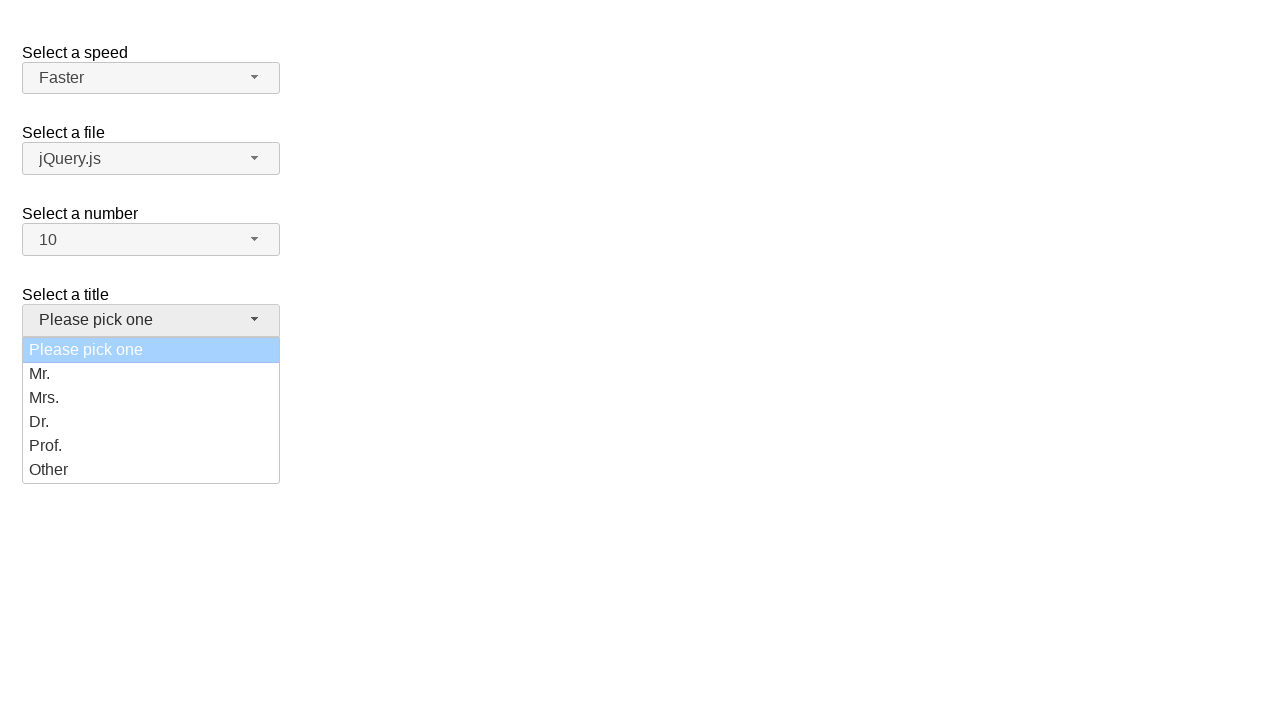

Salutation dropdown menu loaded
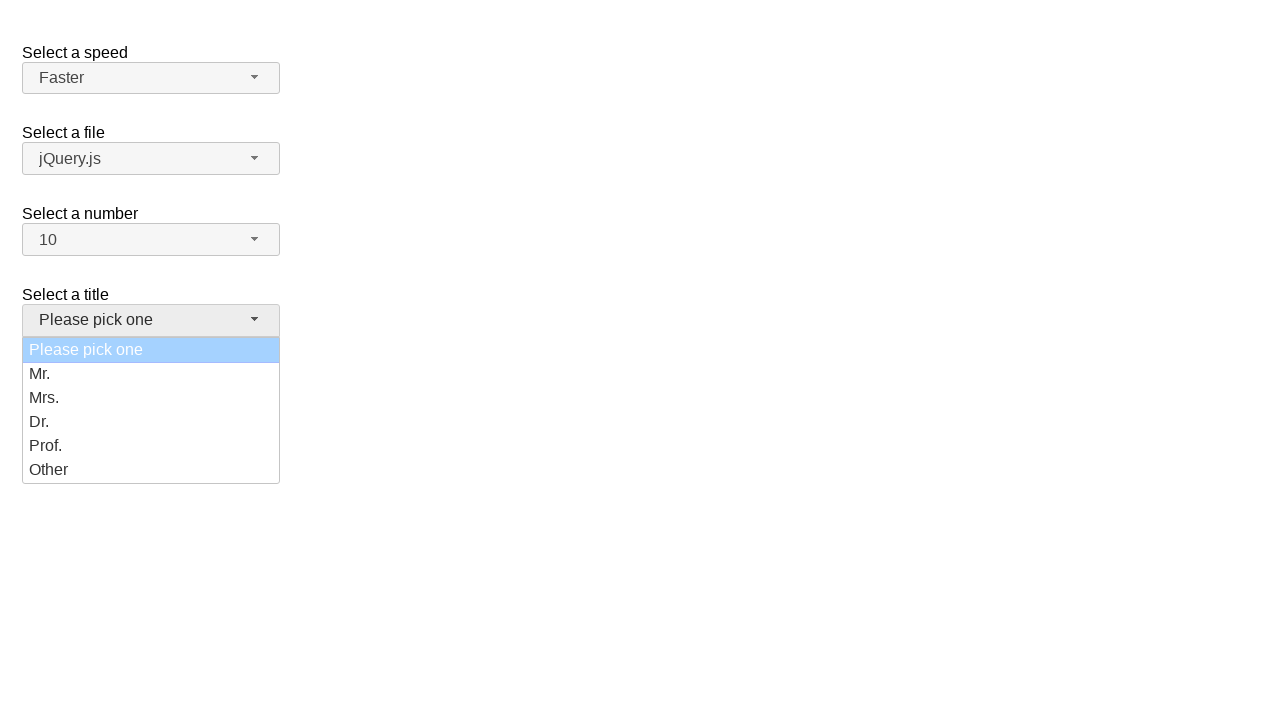

Selected 'Mrs.' from salutation dropdown at (151, 398) on ul#salutation-menu>li>div:has-text('Mrs.')
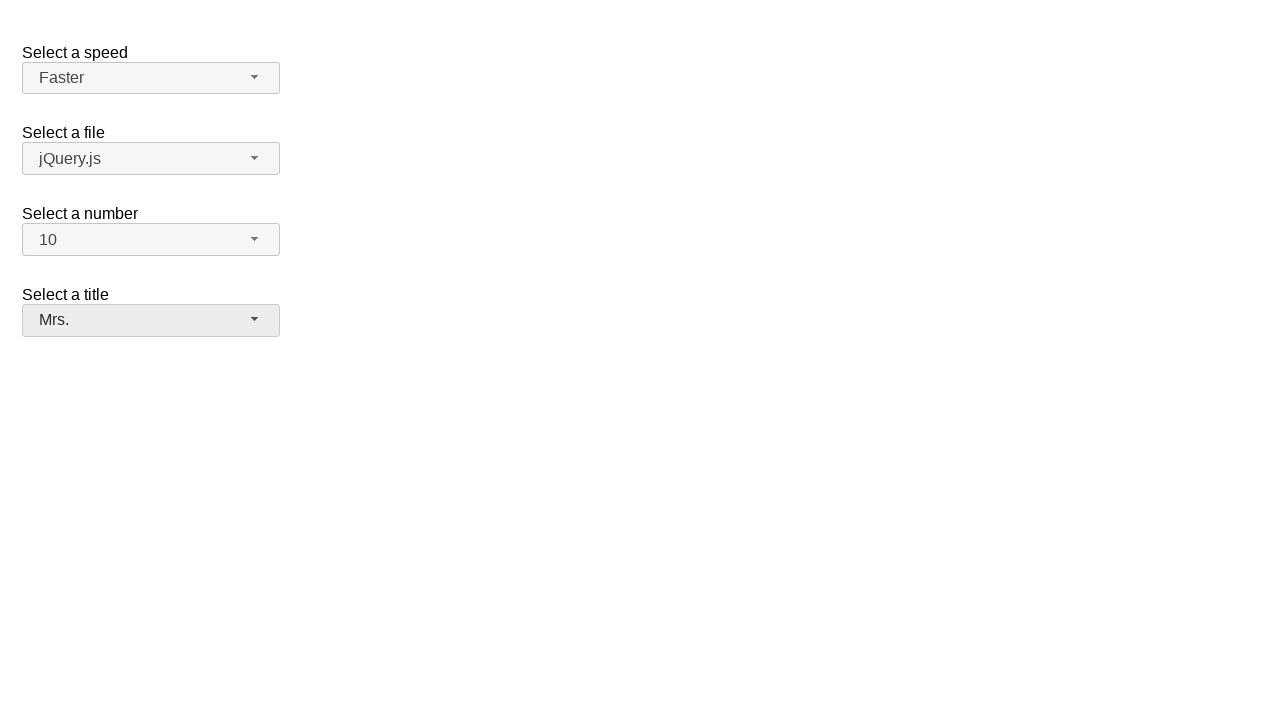

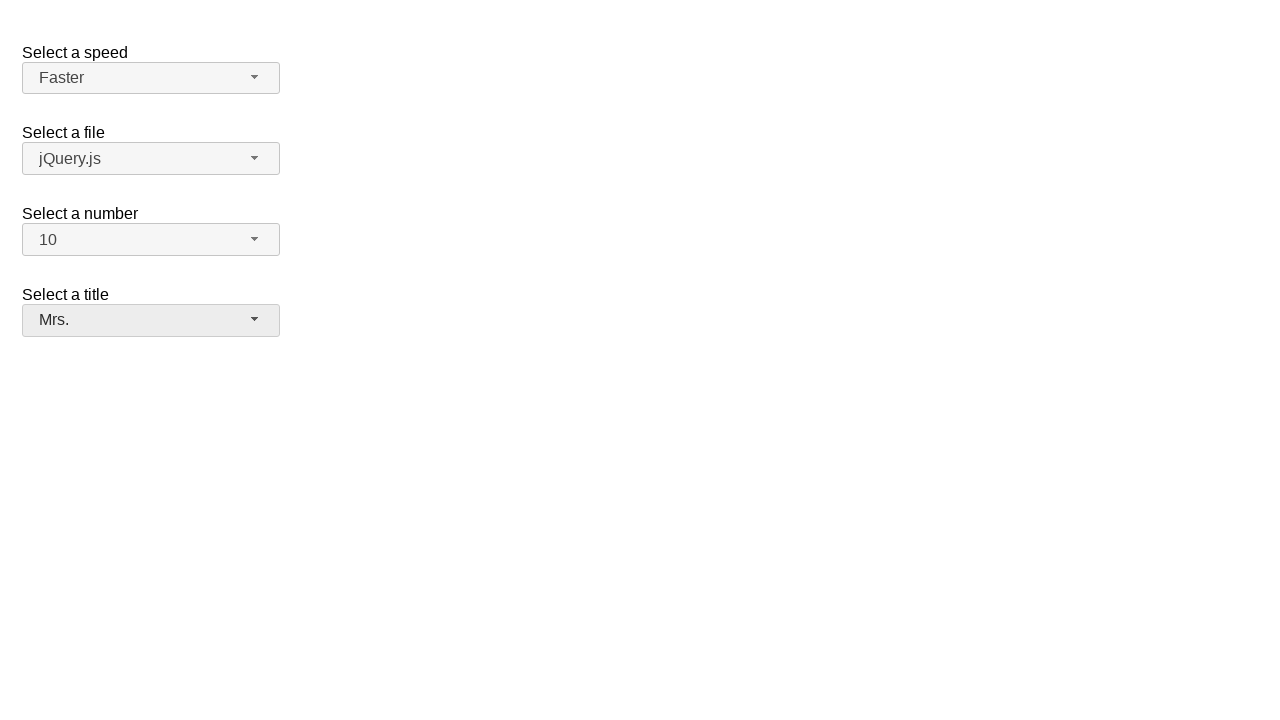